Tests a registration form by filling in all required fields (name, username, email, password, phone, gender, birthday, department, job title, programming language) and verifies successful submission with a confirmation message.

Starting URL: https://practice.cydeo.com/registration_form

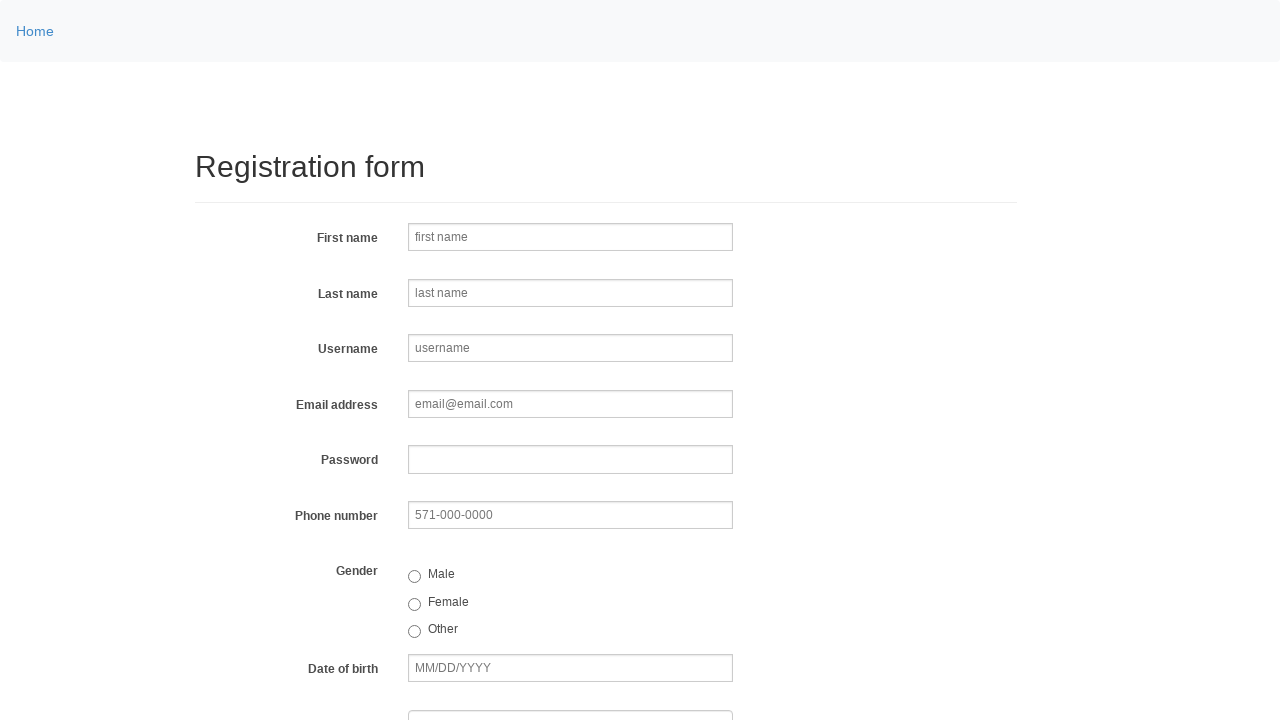

Filled first name field with 'Michael' on input[name='firstname']
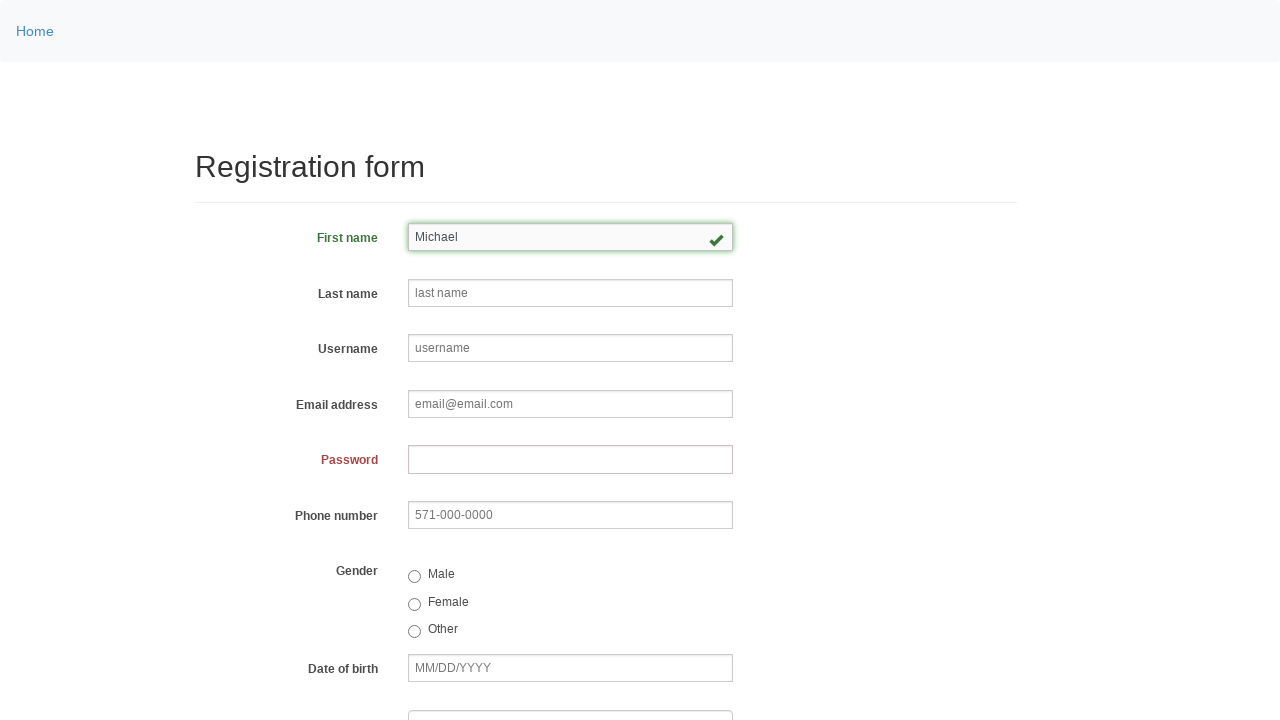

Filled last name field with 'Johnson' on input[name='lastname']
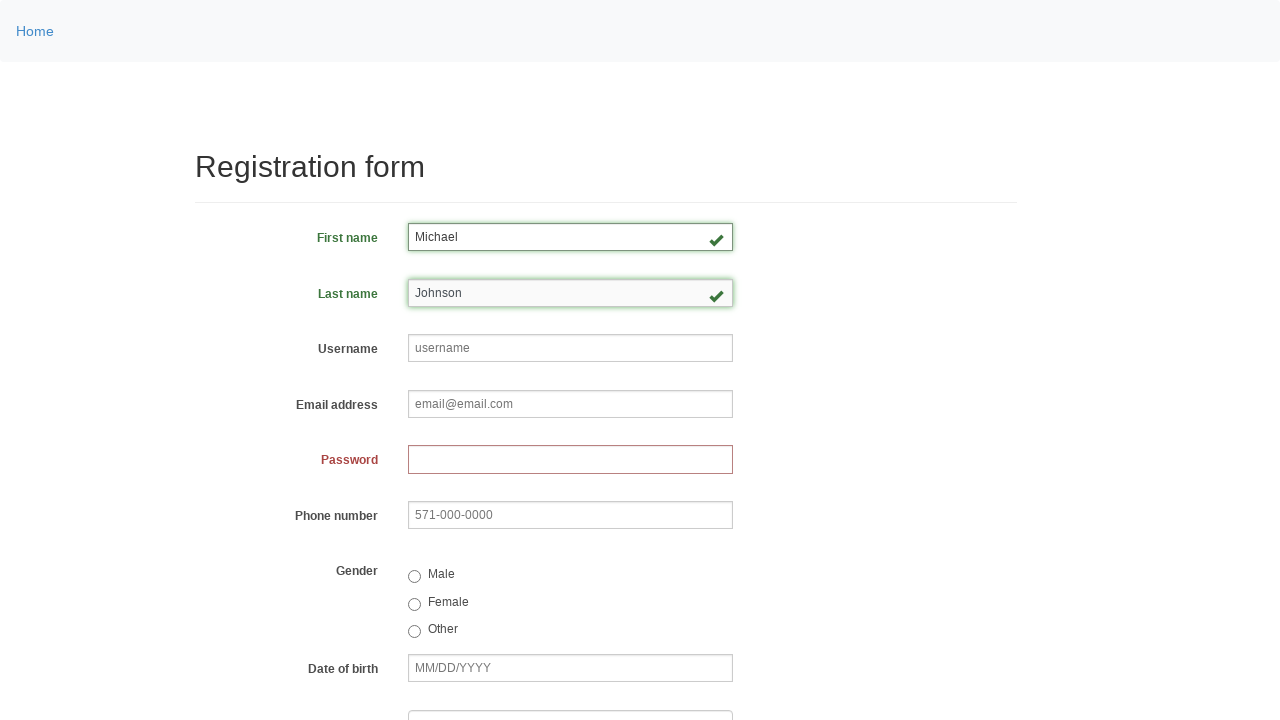

Filled username field with 'mjohn47' on input[placeholder='username']
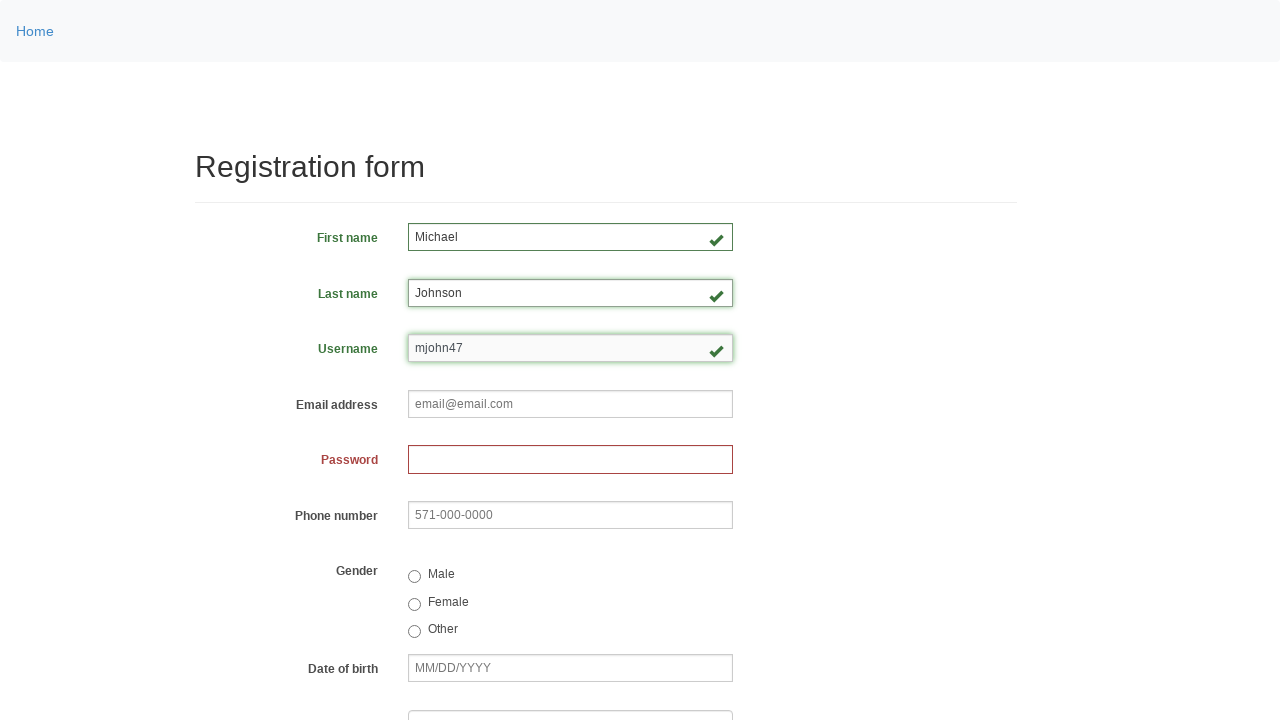

Filled email field with 'michael.johnson47@testmail.com' on input[name='email']
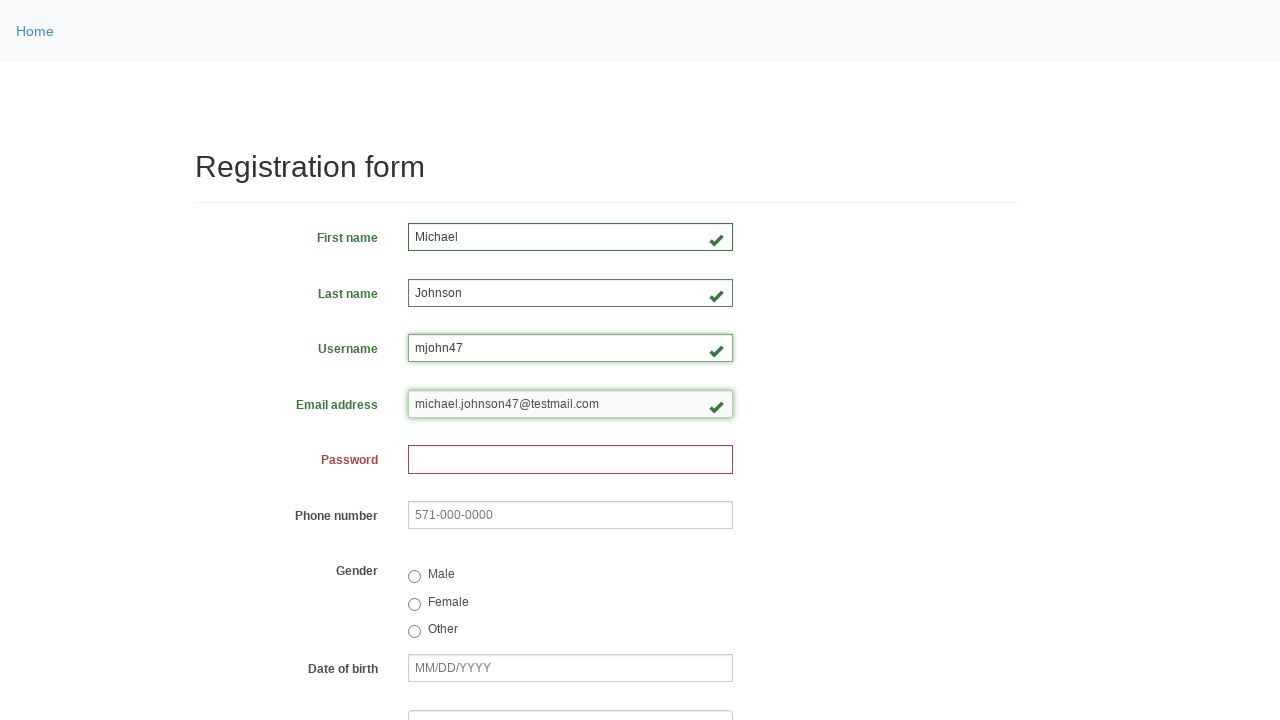

Filled password field with 'SecurePass123!' on input[name='password']
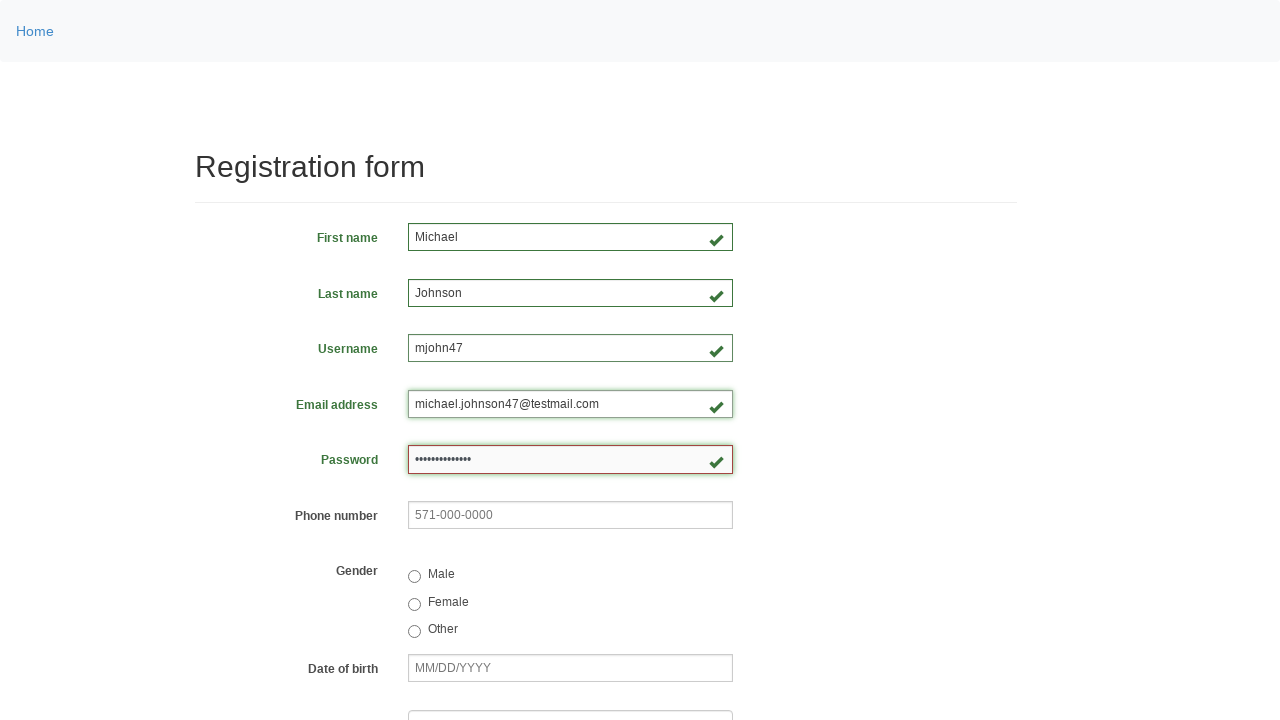

Filled phone number field with '536-742-8391' on input[name='phone']
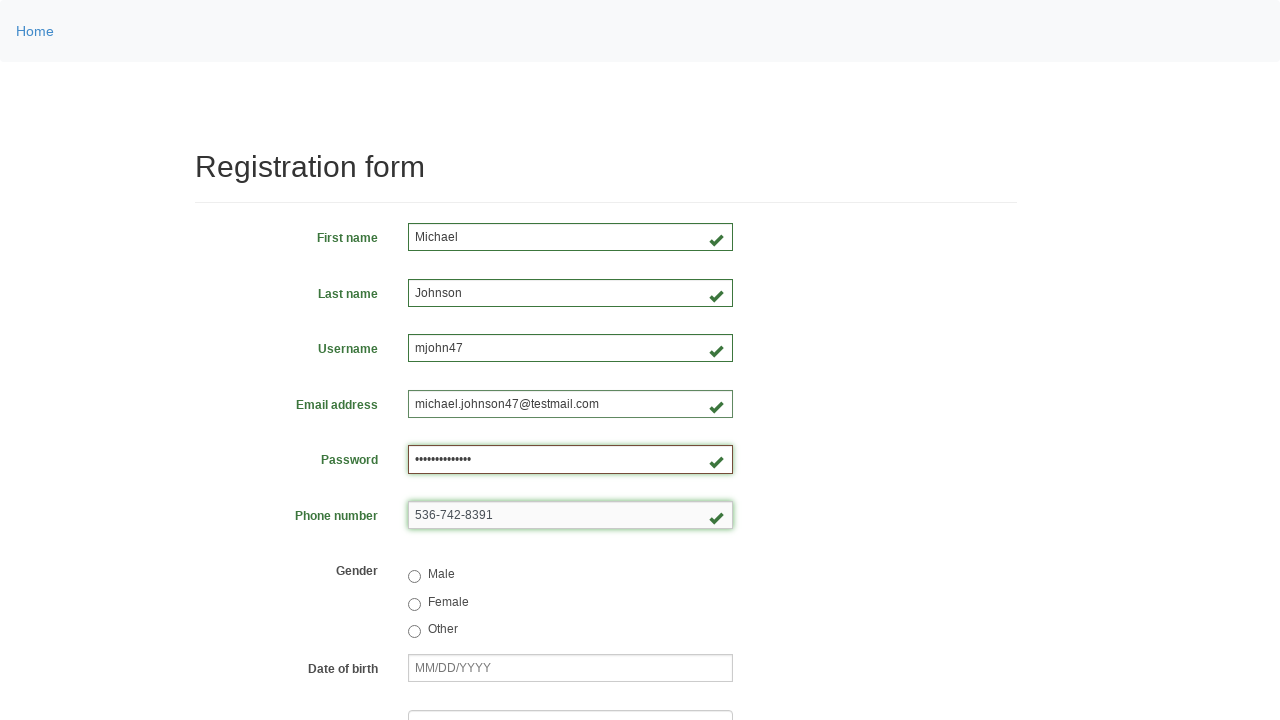

Selected male gender radio button at (414, 577) on input[value='male']
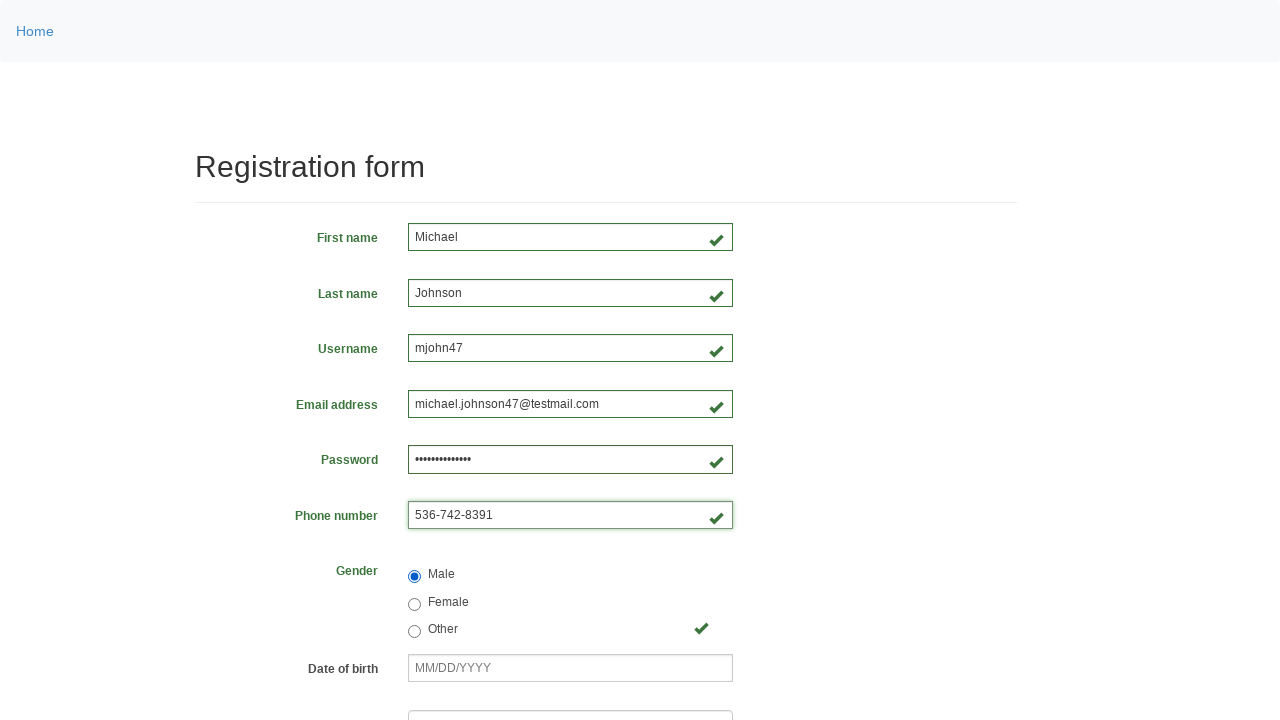

Filled birthday field with '03/04/1993' on input[name='birthday']
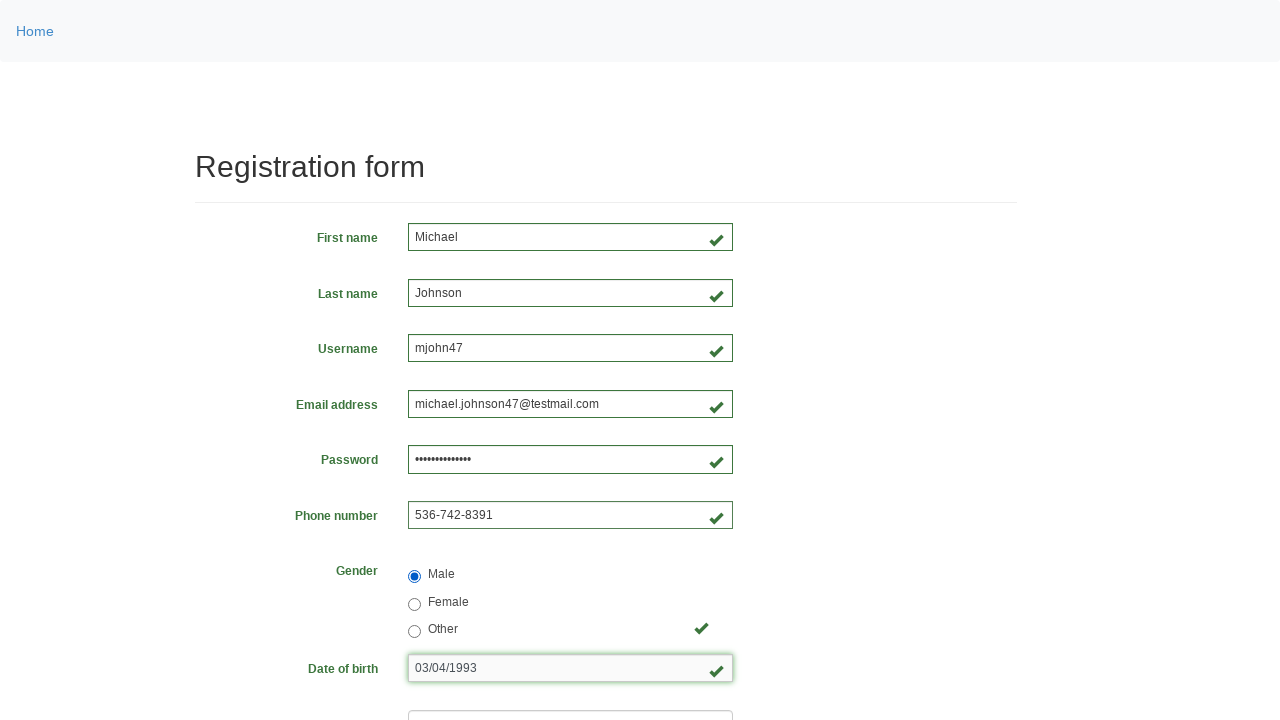

Selected department dropdown option at index 1 on select[name='department']
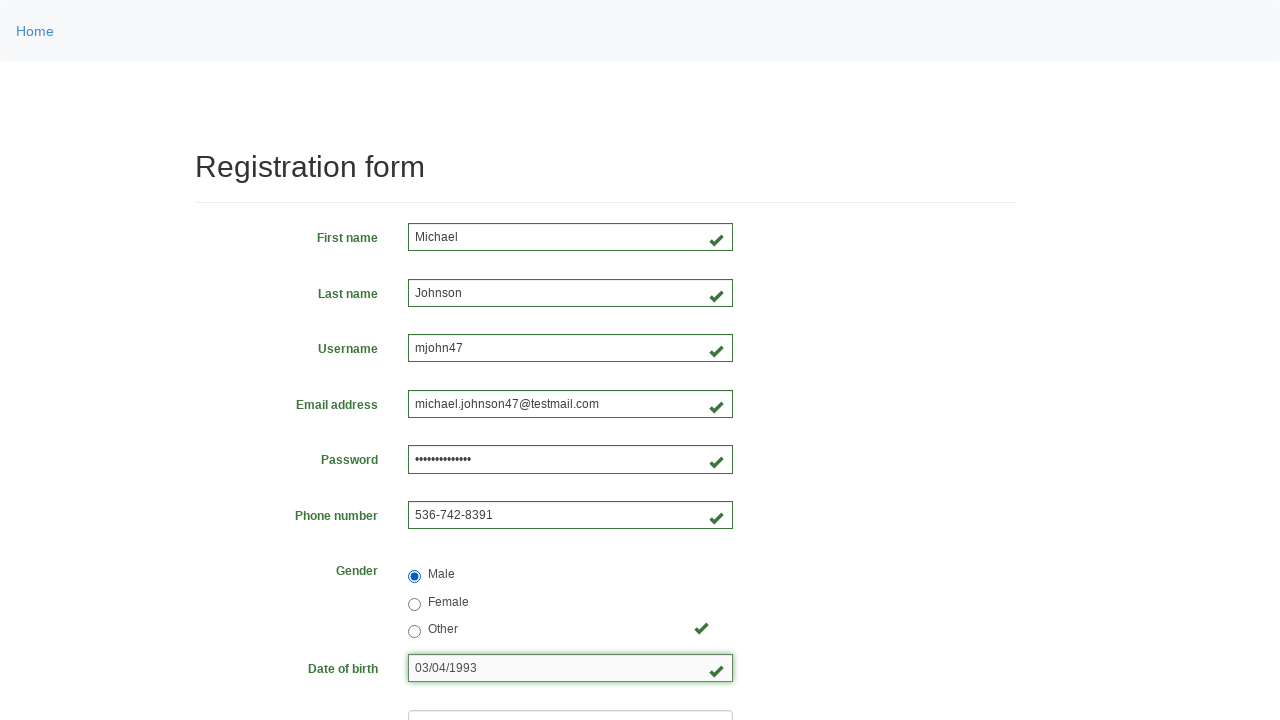

Selected job title dropdown option at index 4 on select[name='job_title']
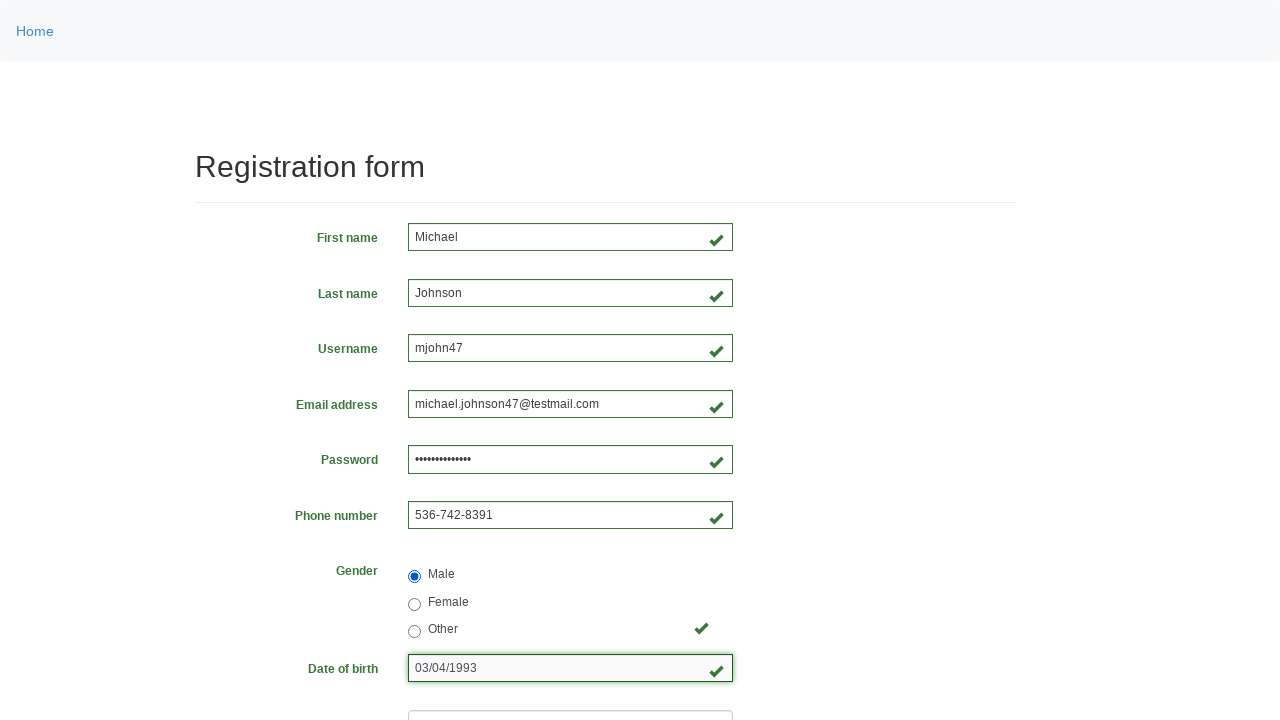

Selected Java programming language checkbox at (465, 468) on input[value='java']
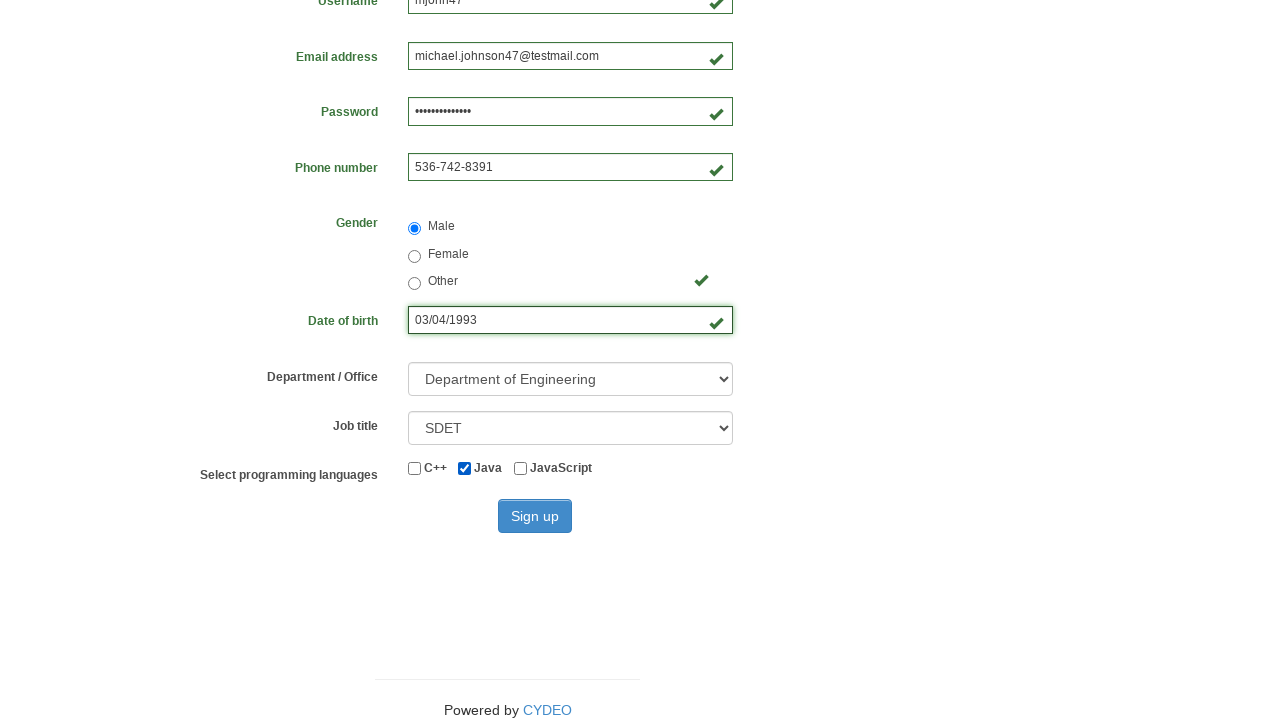

Clicked Sign up button to submit registration form at (535, 516) on button:has-text('Sign up')
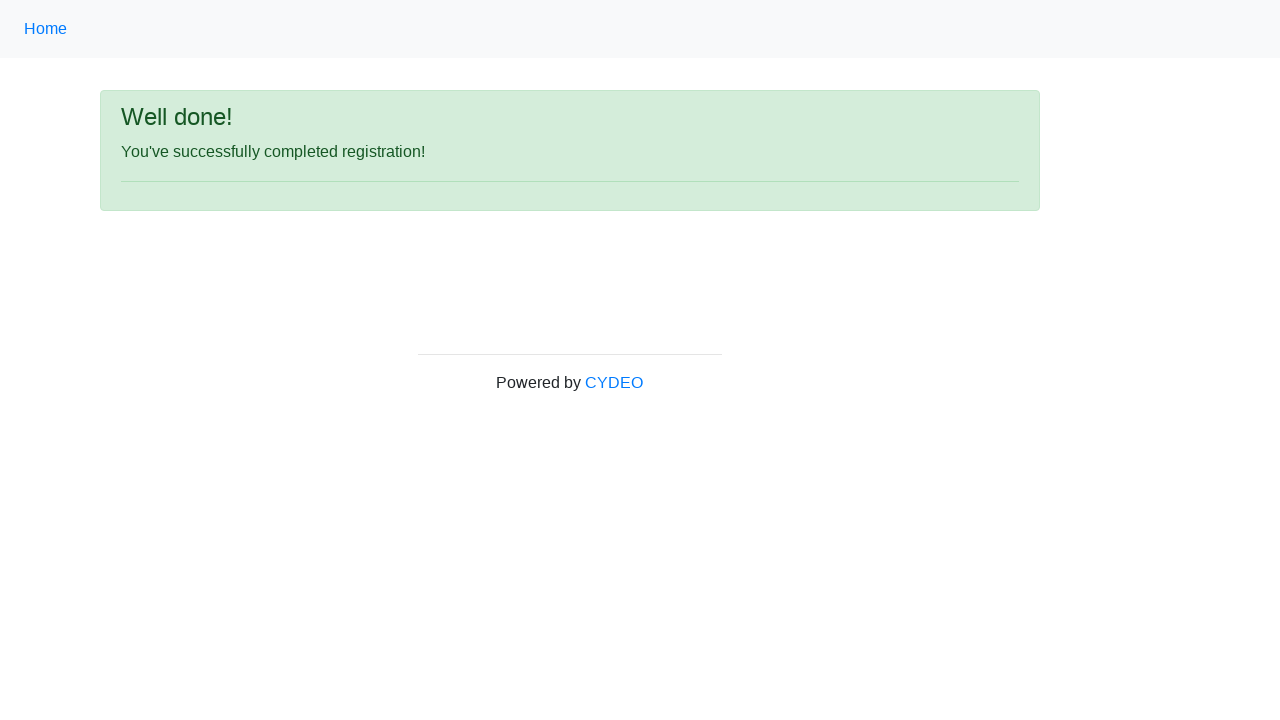

Retrieved success message text content
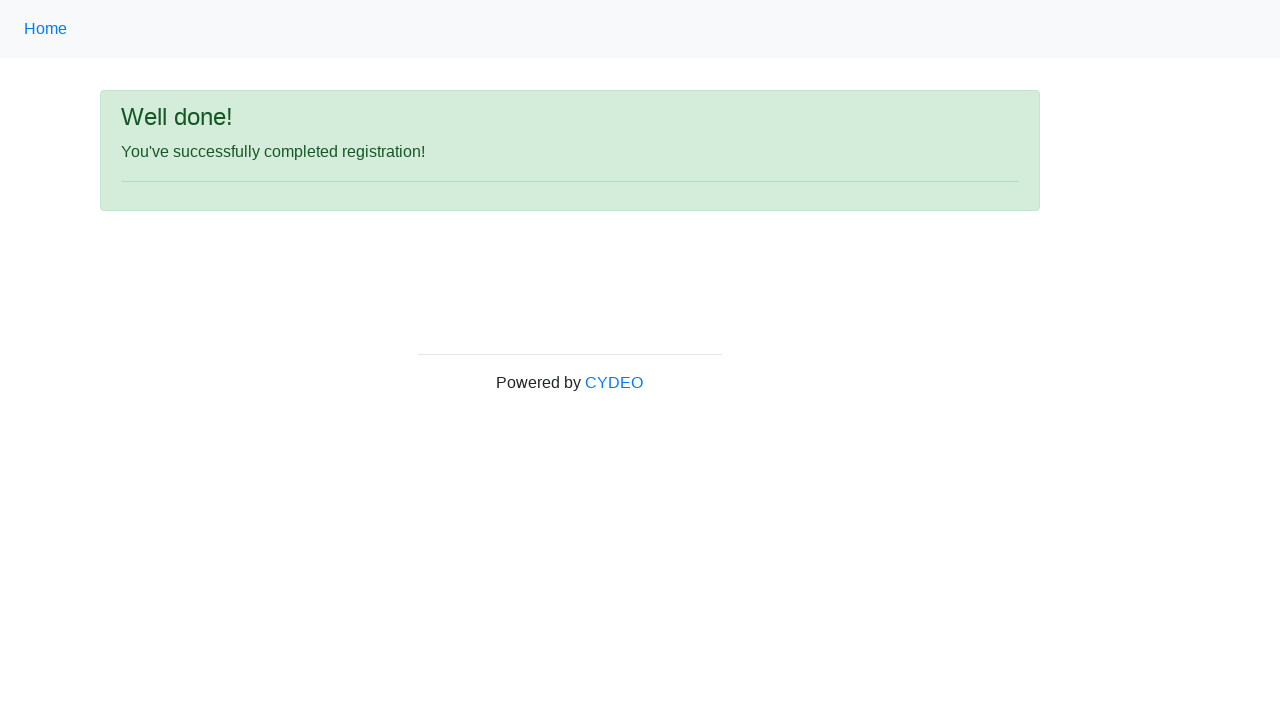

Verified success message: 'You've successfully completed registration!'
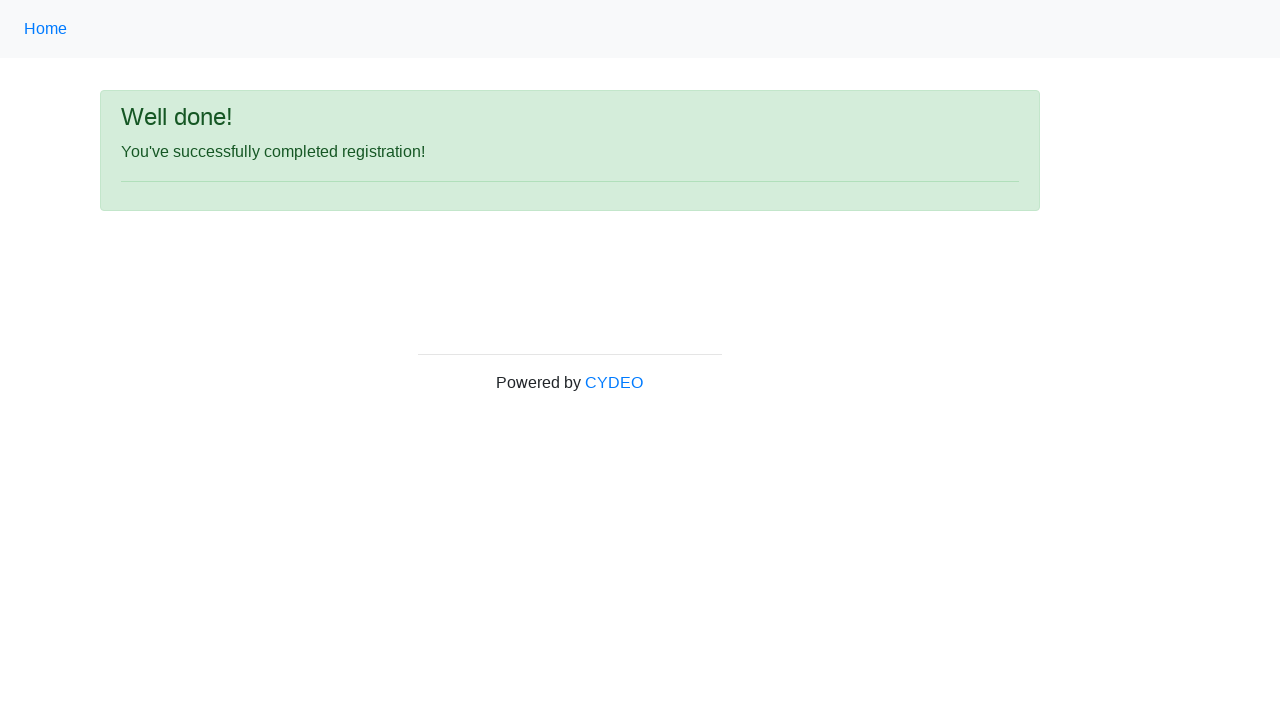

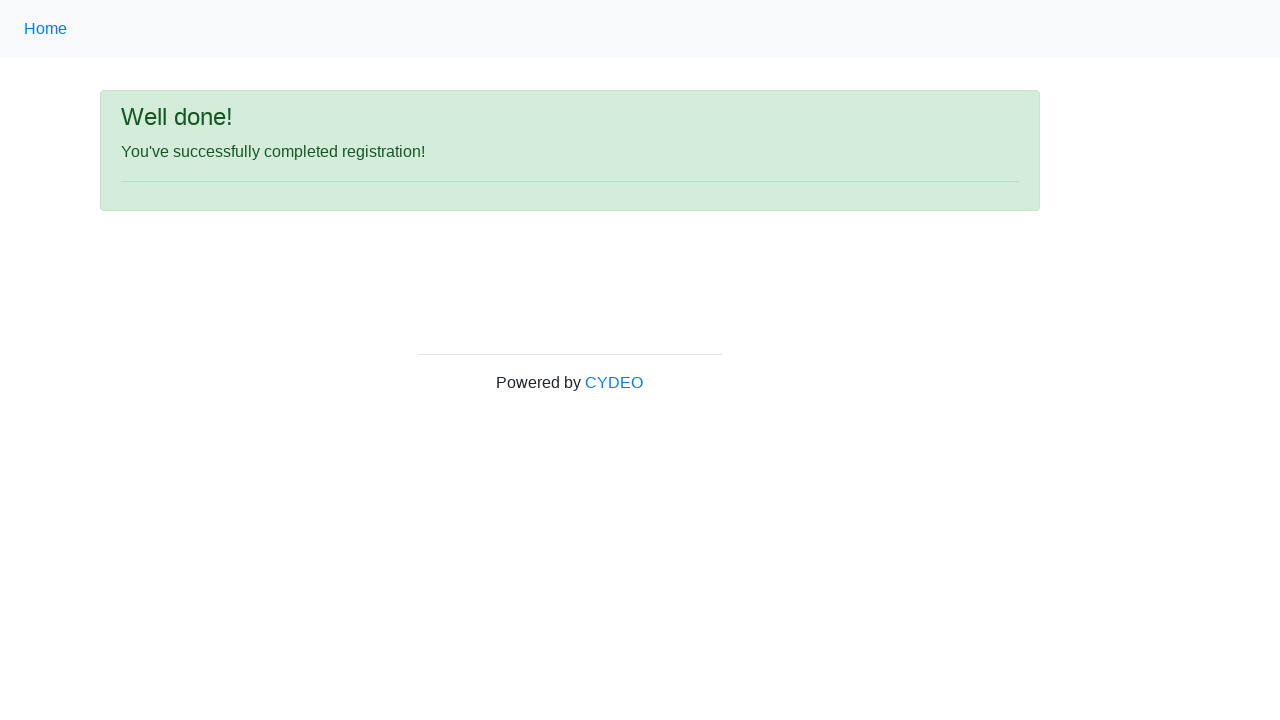